Tests the Text Box form on DEMOQA by filling in the Full Name, Email, Current Address, and Permanent Address fields, then submitting the form.

Starting URL: https://demoqa.com/text-box

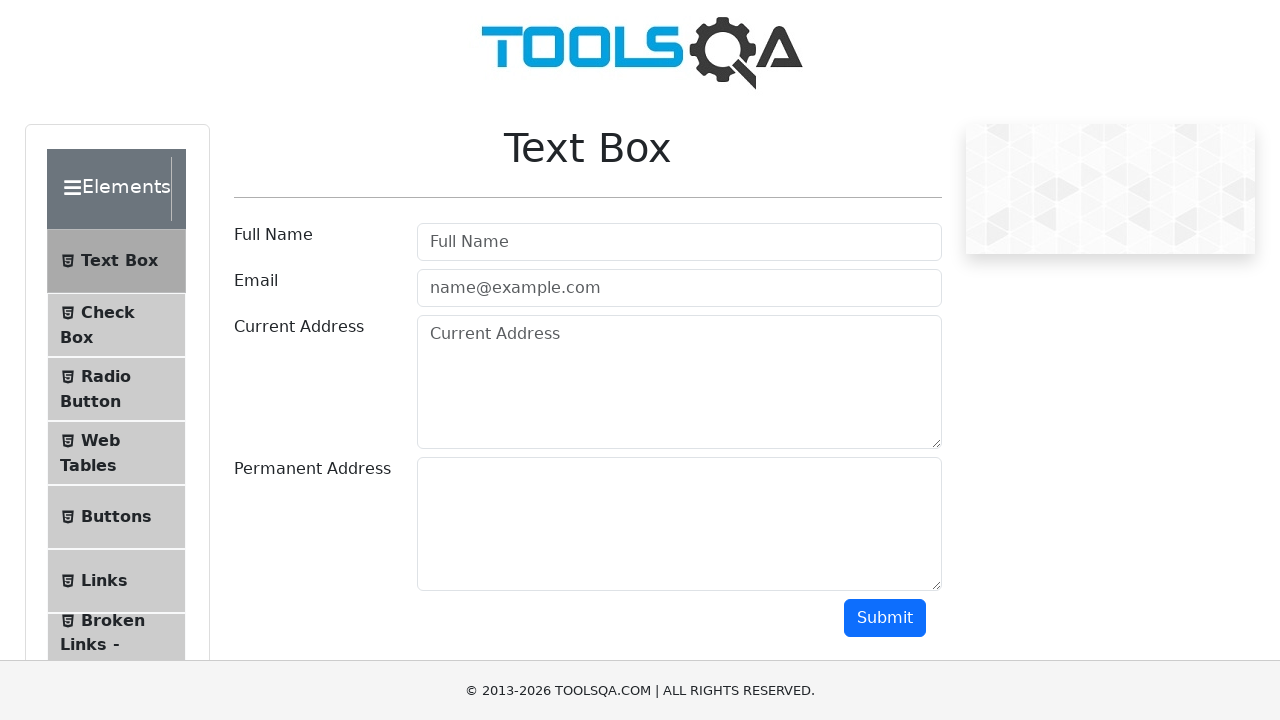

Filled Full Name field with 'John Anderson' on #userName
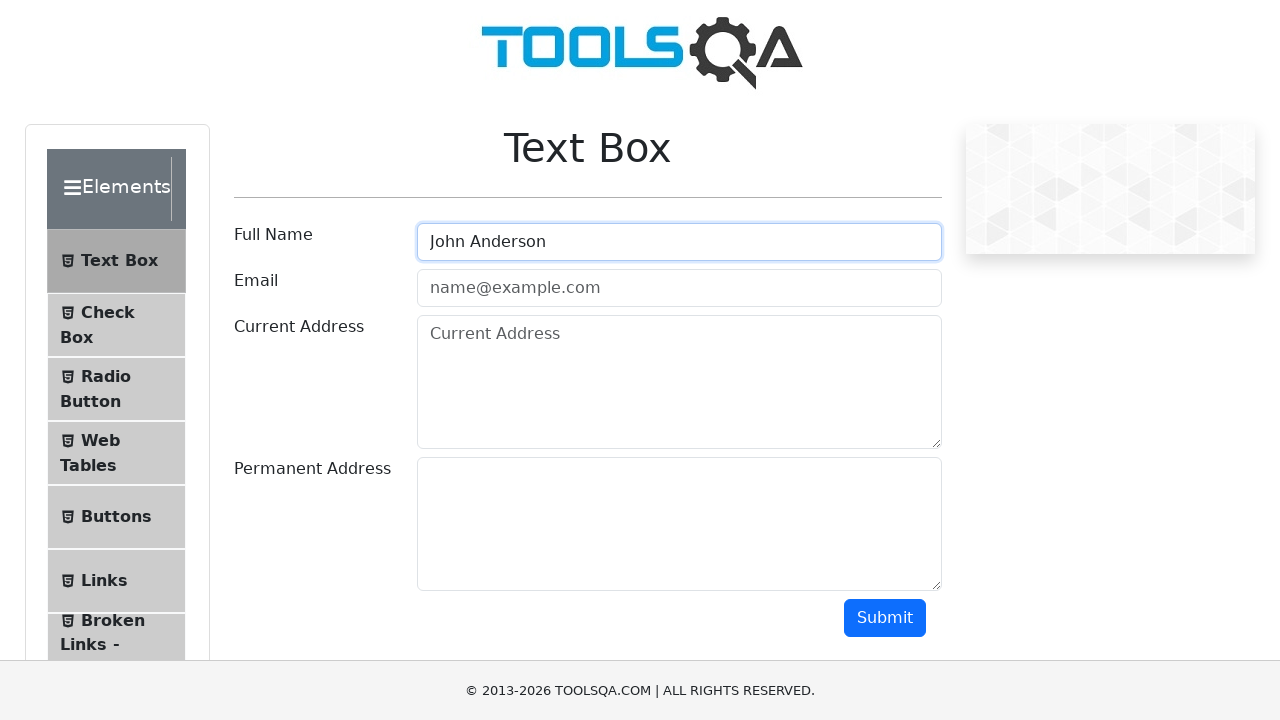

Filled Email field with 'john.anderson@example.com' on #userEmail
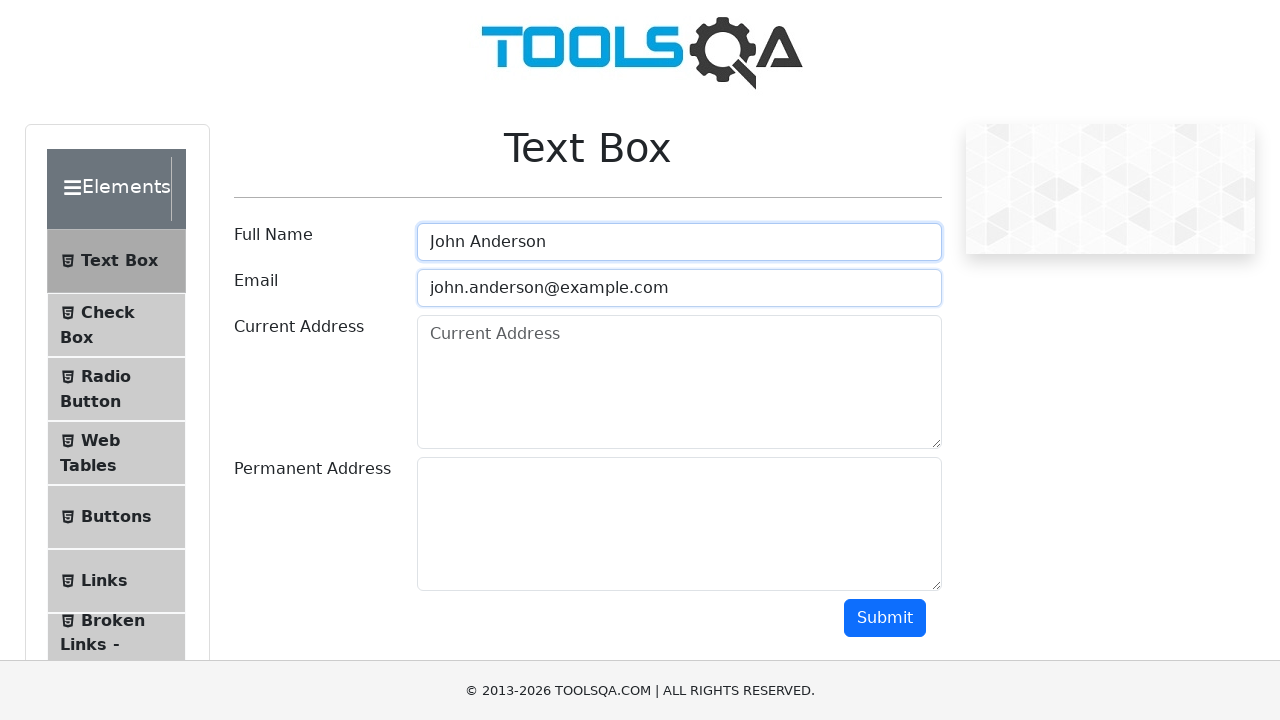

Filled Current Address field with '123 Main Street, Apt 4B, New York, NY 10001' on #currentAddress
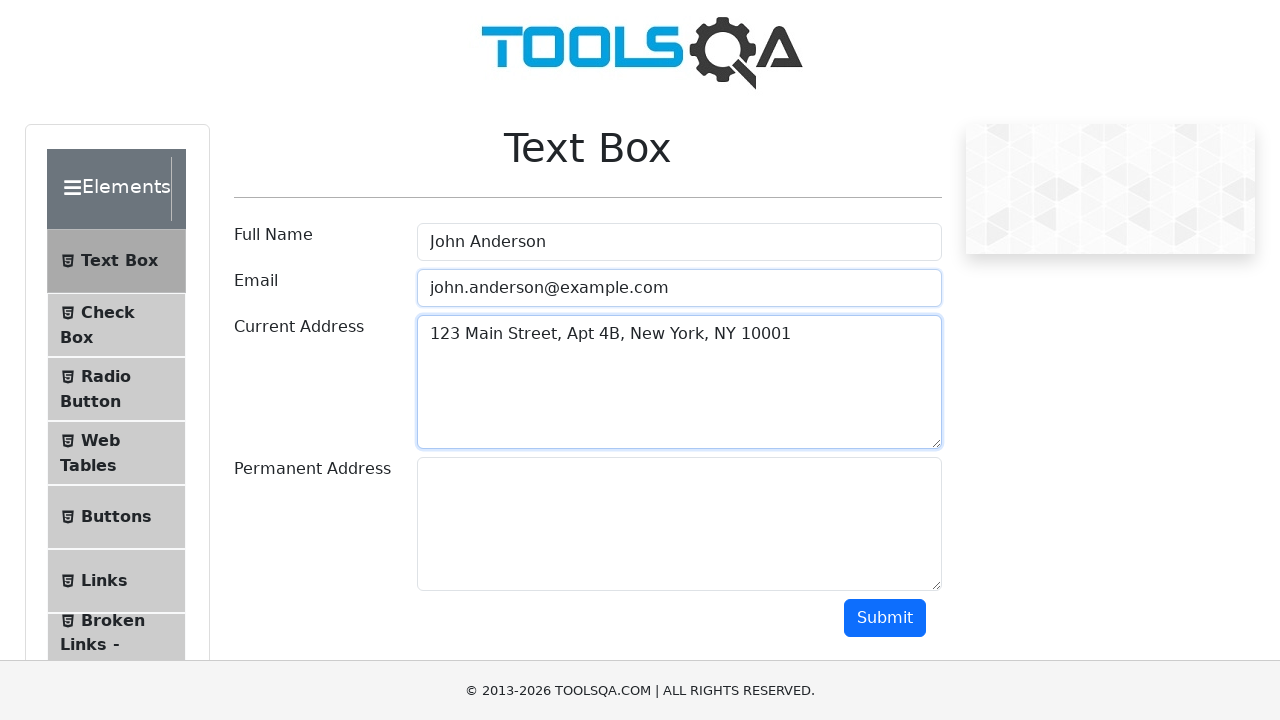

Filled Permanent Address field with '456 Oak Avenue, Chicago, IL 60601' on #permanentAddress
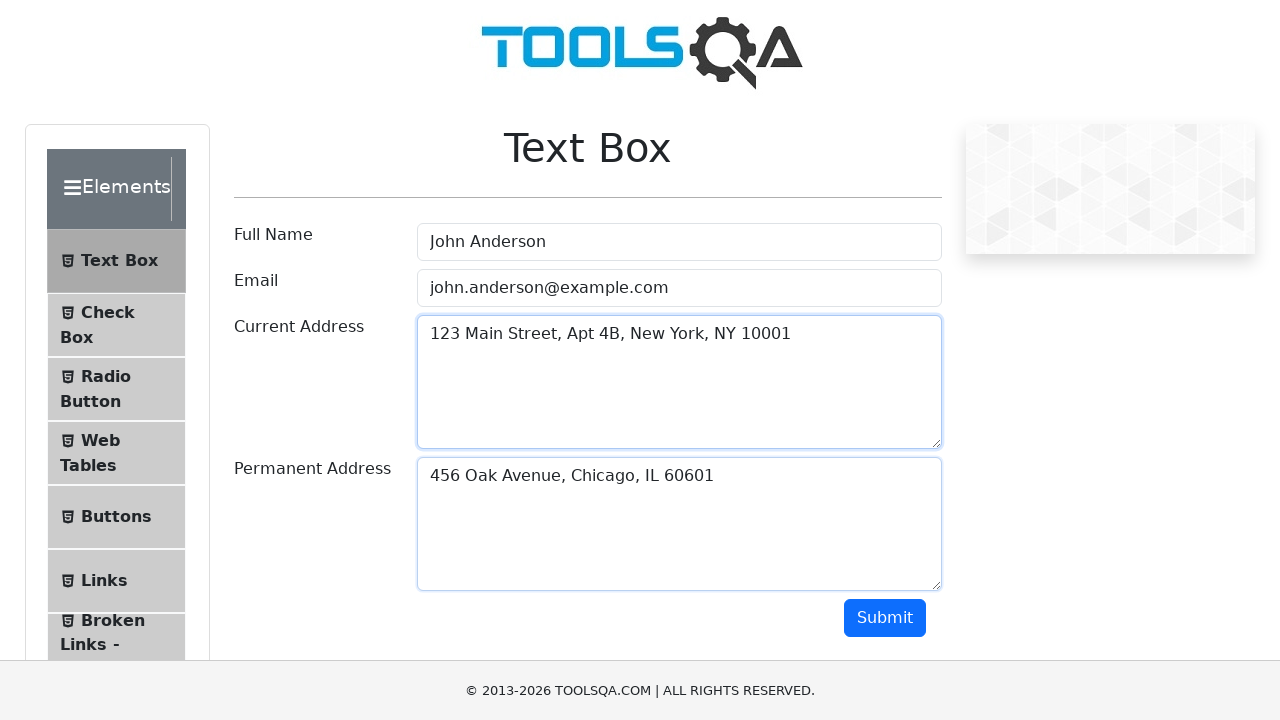

Clicked Submit button to submit the form at (885, 618) on #submit
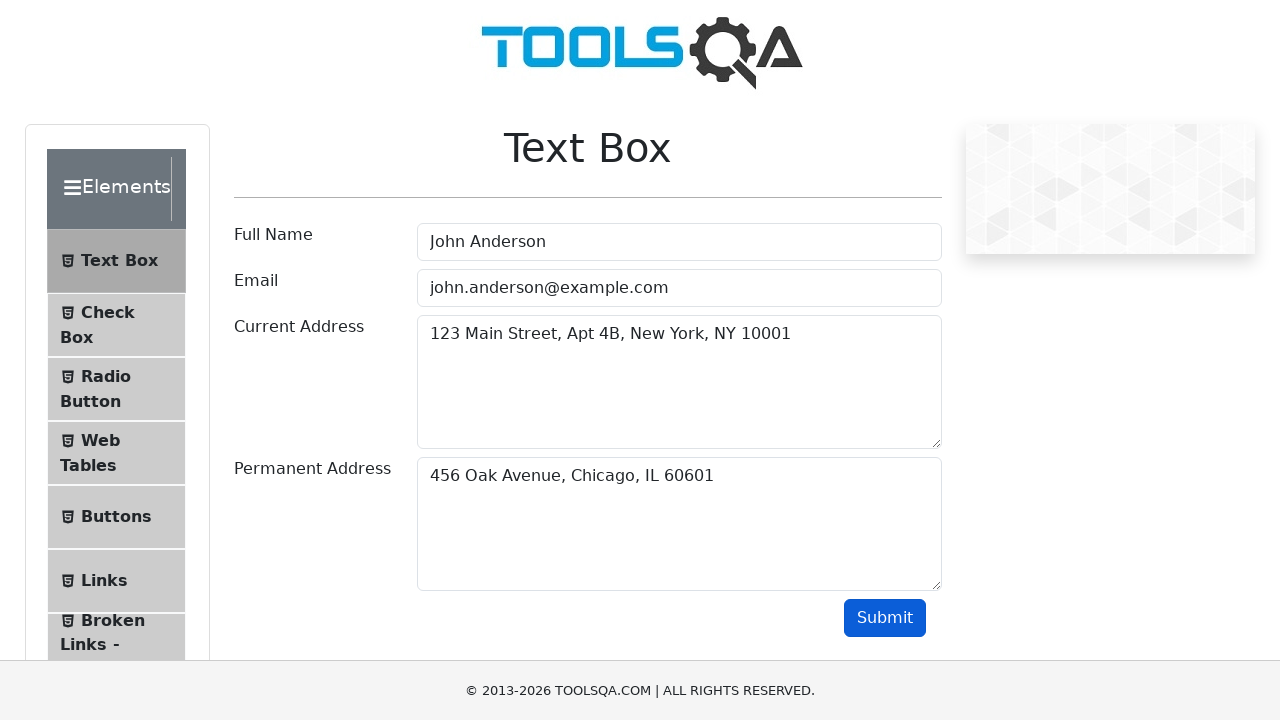

Form output section loaded and displayed
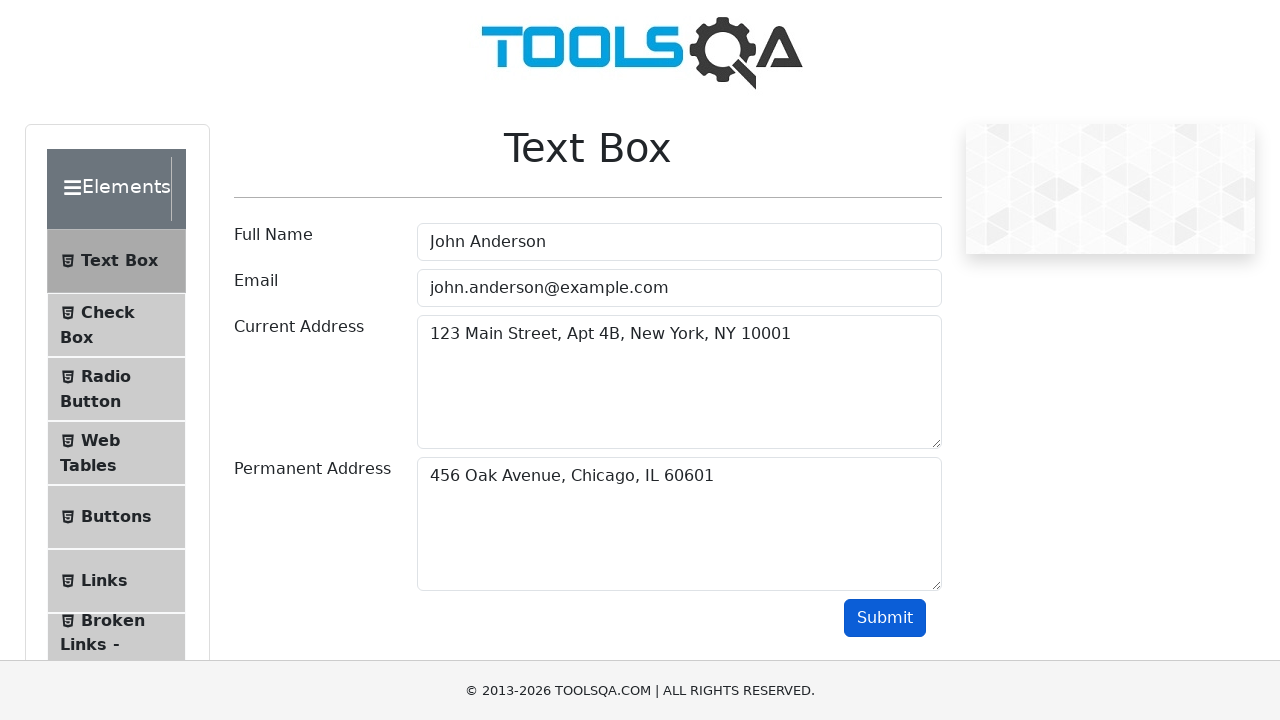

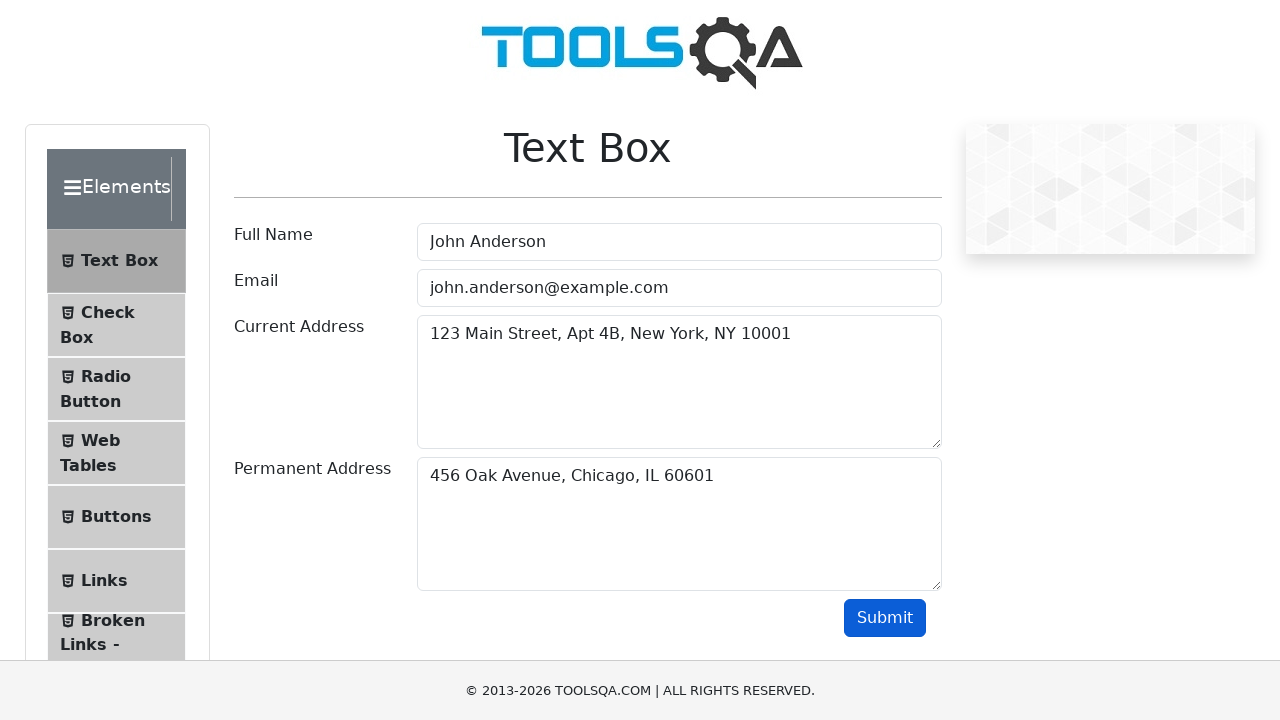